Tests table sorting functionality by clicking on column header to sort items, then verifies sorting is correct, searches for specific items and handles pagination to find items across multiple pages

Starting URL: https://rahulshettyacademy.com/seleniumPractise/#/offers

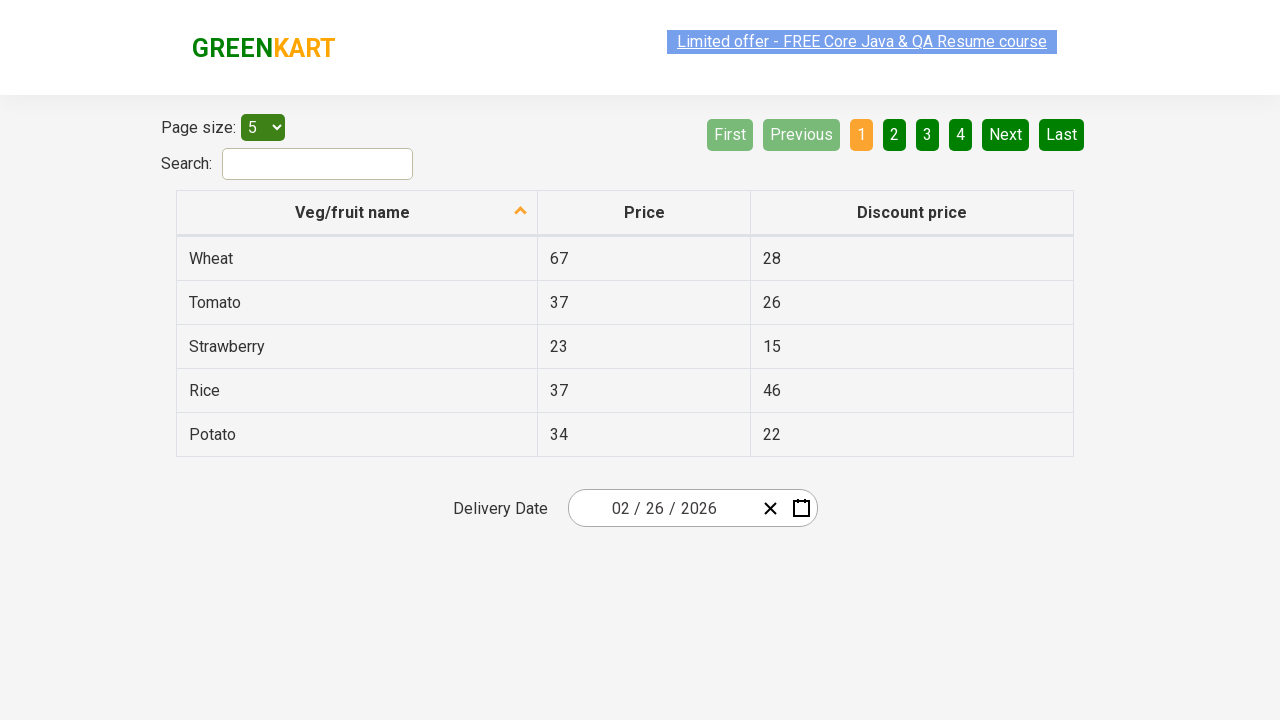

Clicked first column header to sort table at (357, 213) on xpath=//tr/th[1]
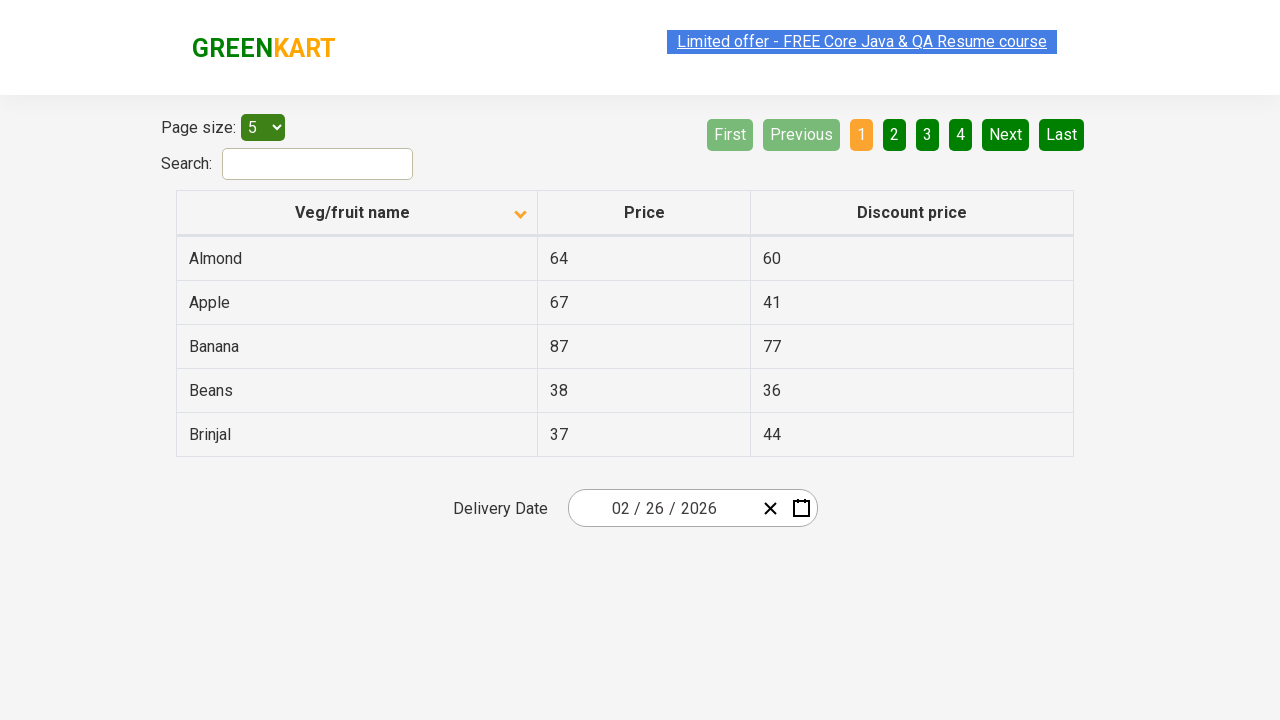

Waited for table to be sorted
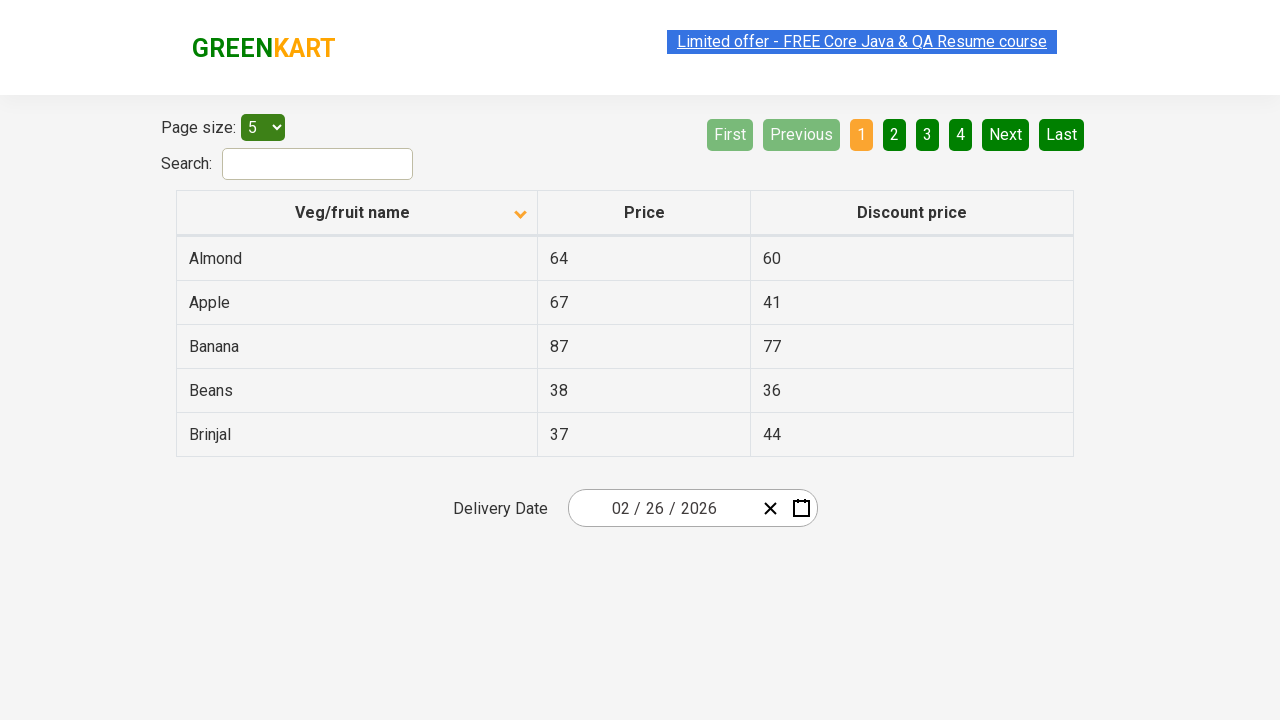

Retrieved all first column elements from sorted table
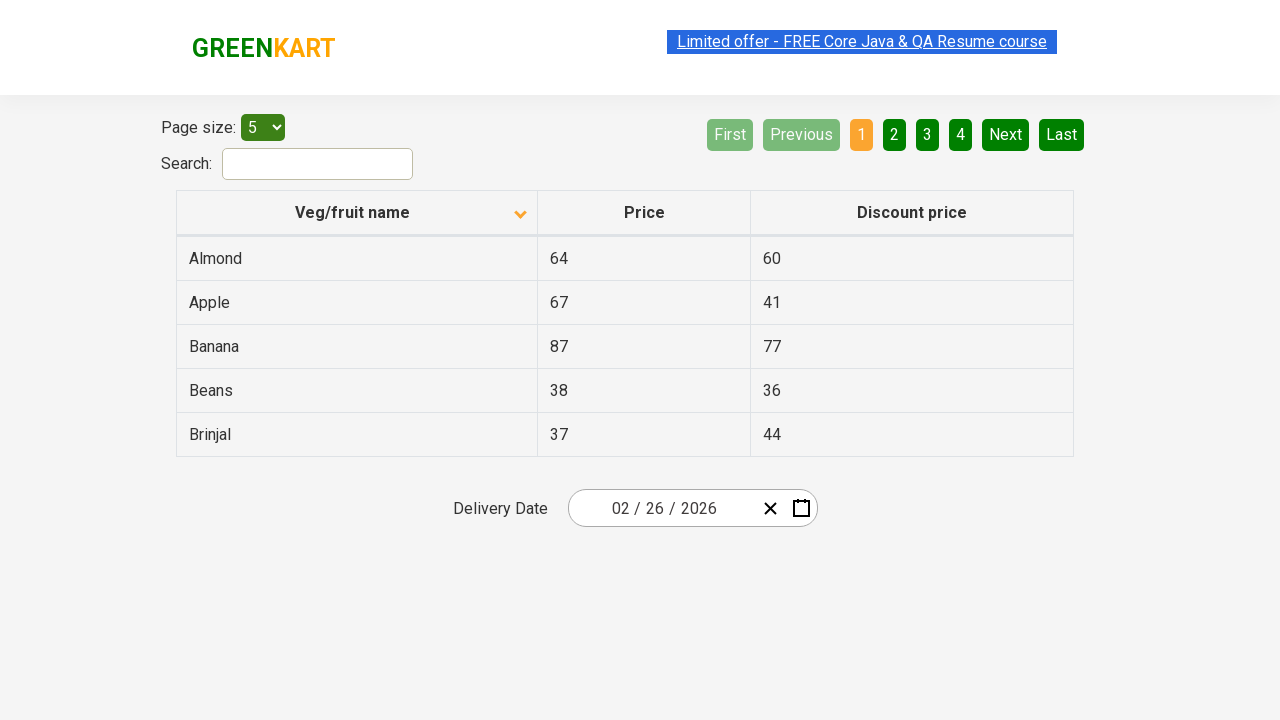

Extracted and sorted text from column elements
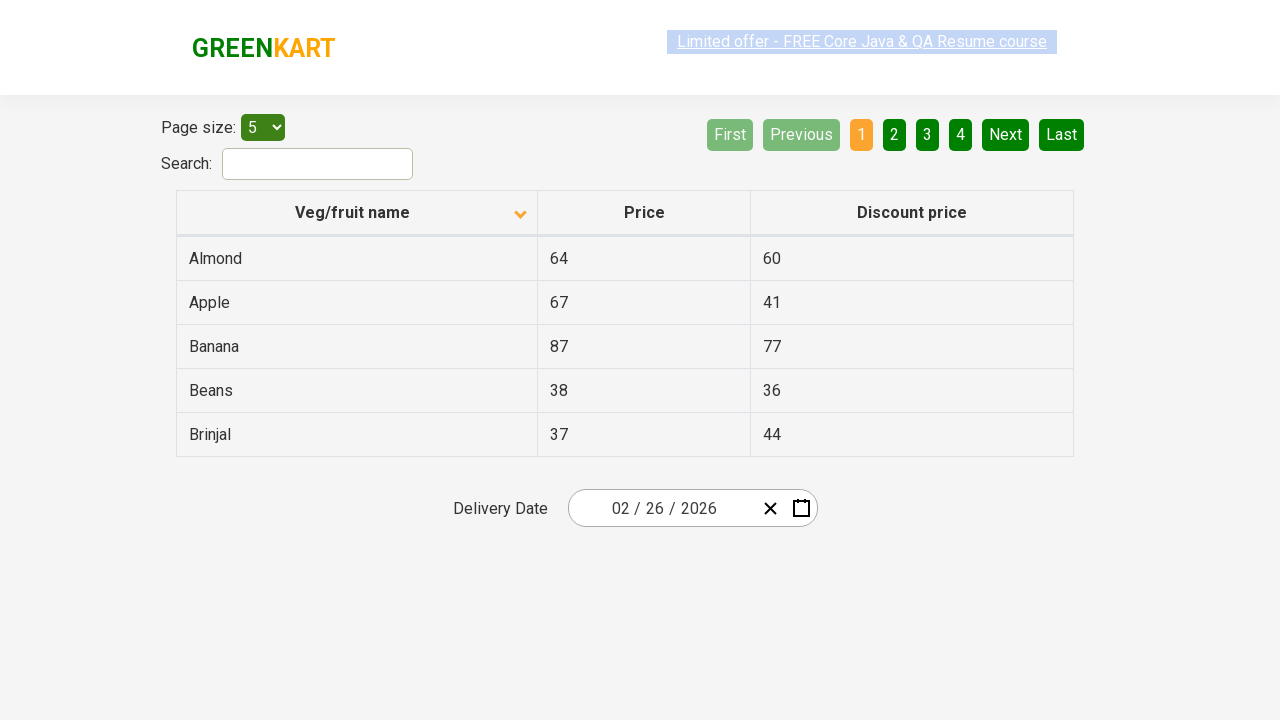

Verified table is sorted in ascending order
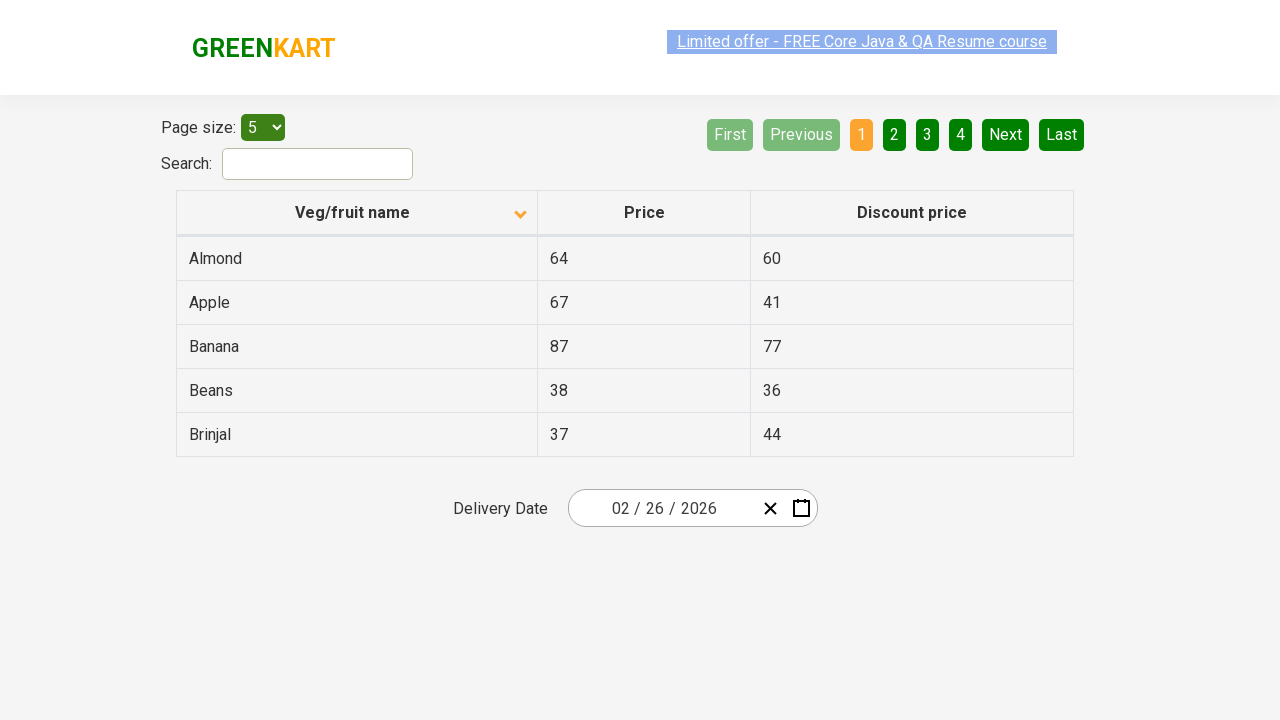

Searched for Beans in current page
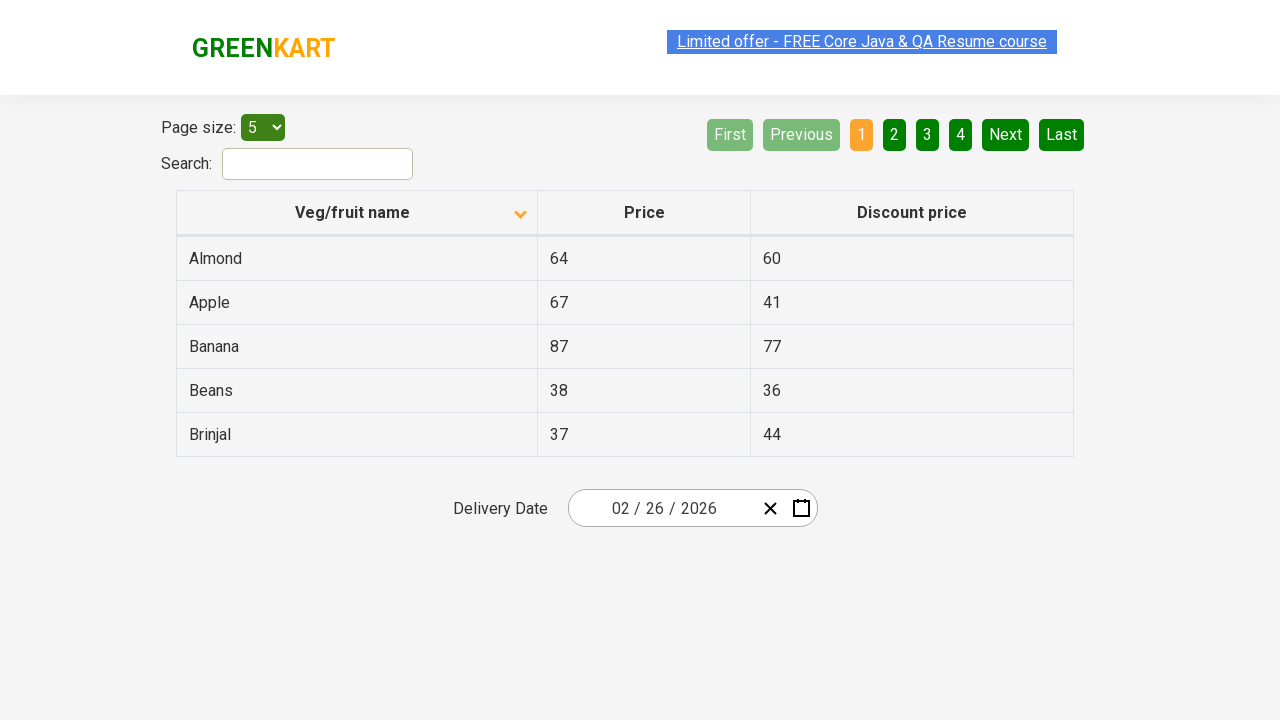

Found Beans on current page with price: 38
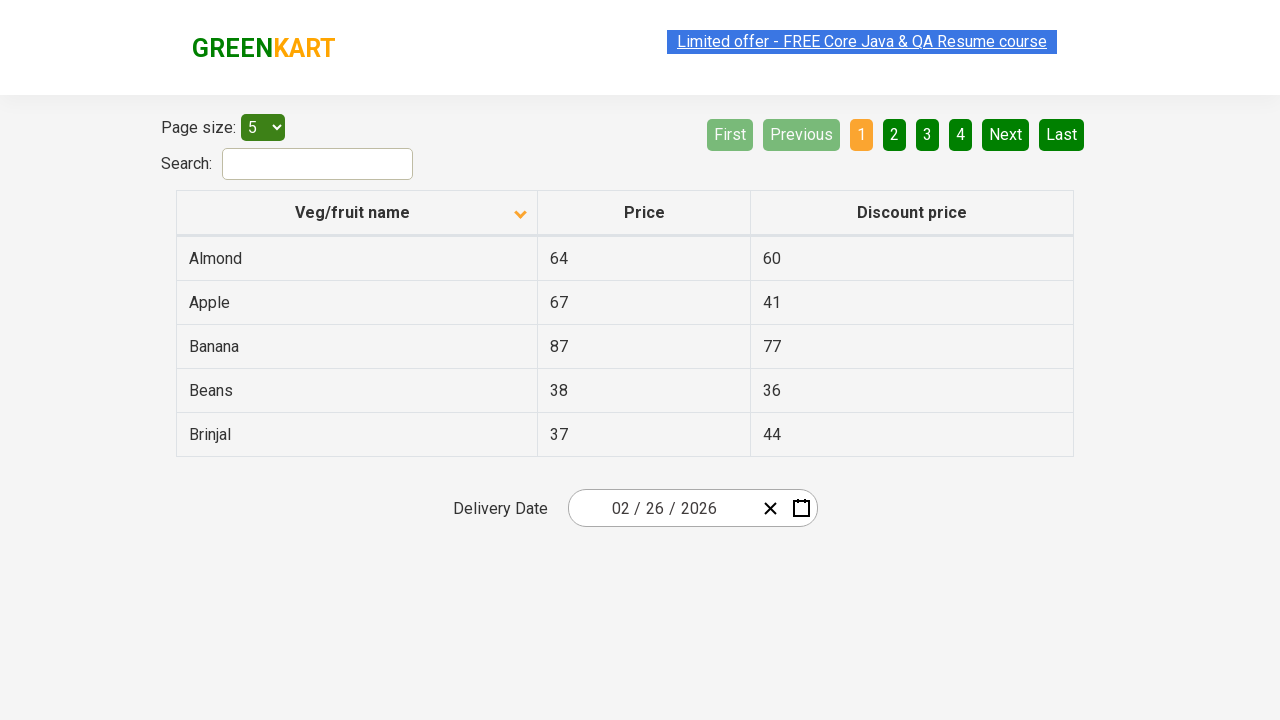

Retrieved current page rows
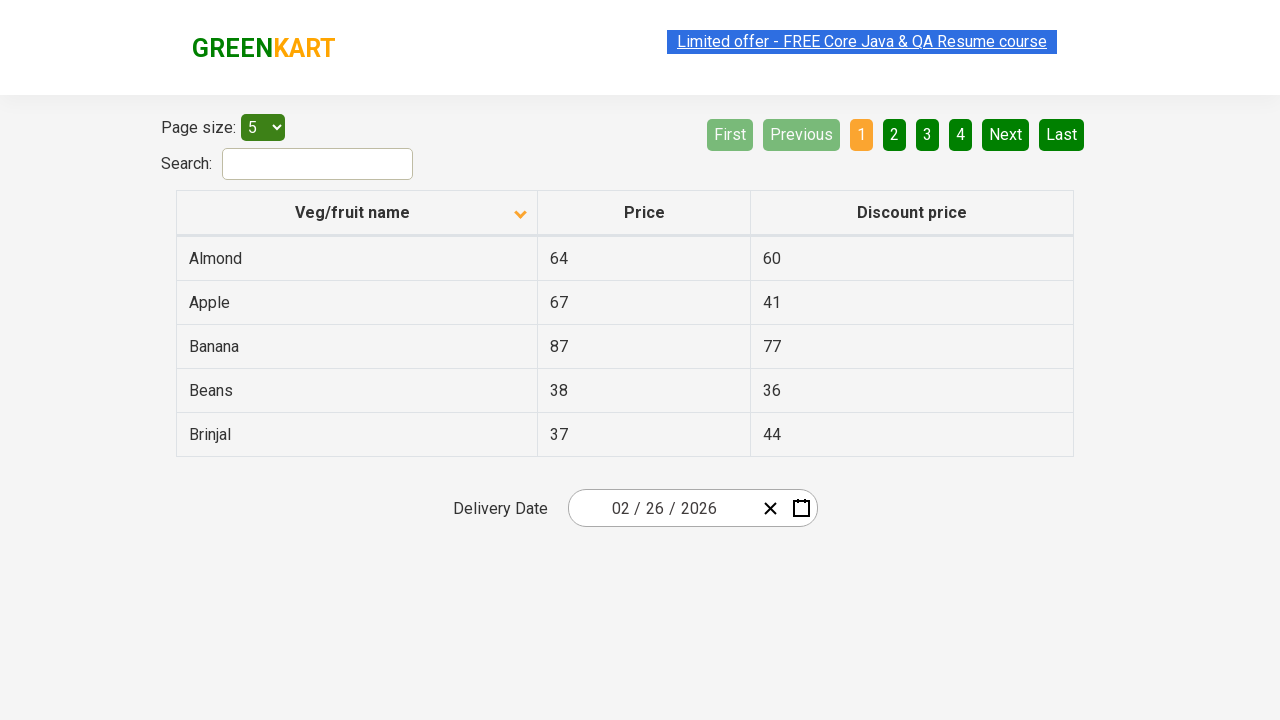

Searched for Rice in current page
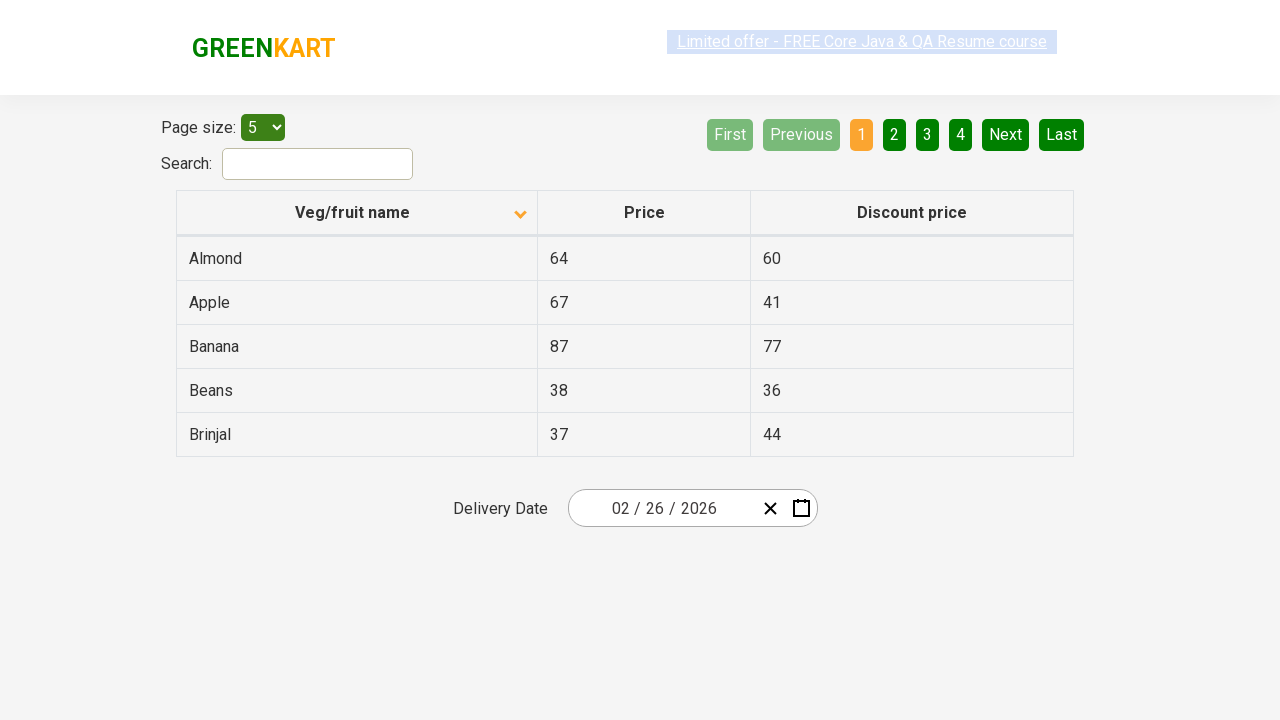

Checked for Next button availability
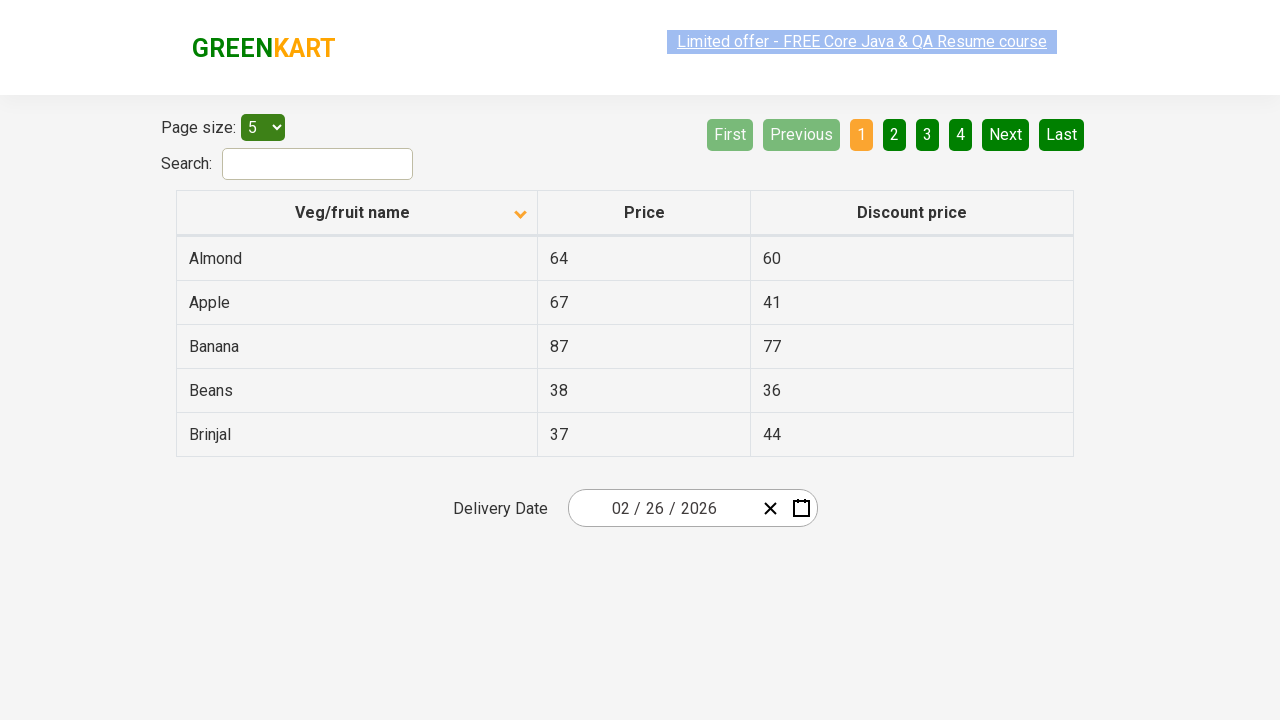

Clicked Next button to navigate to next page at (1006, 134) on [aria-label='Next']
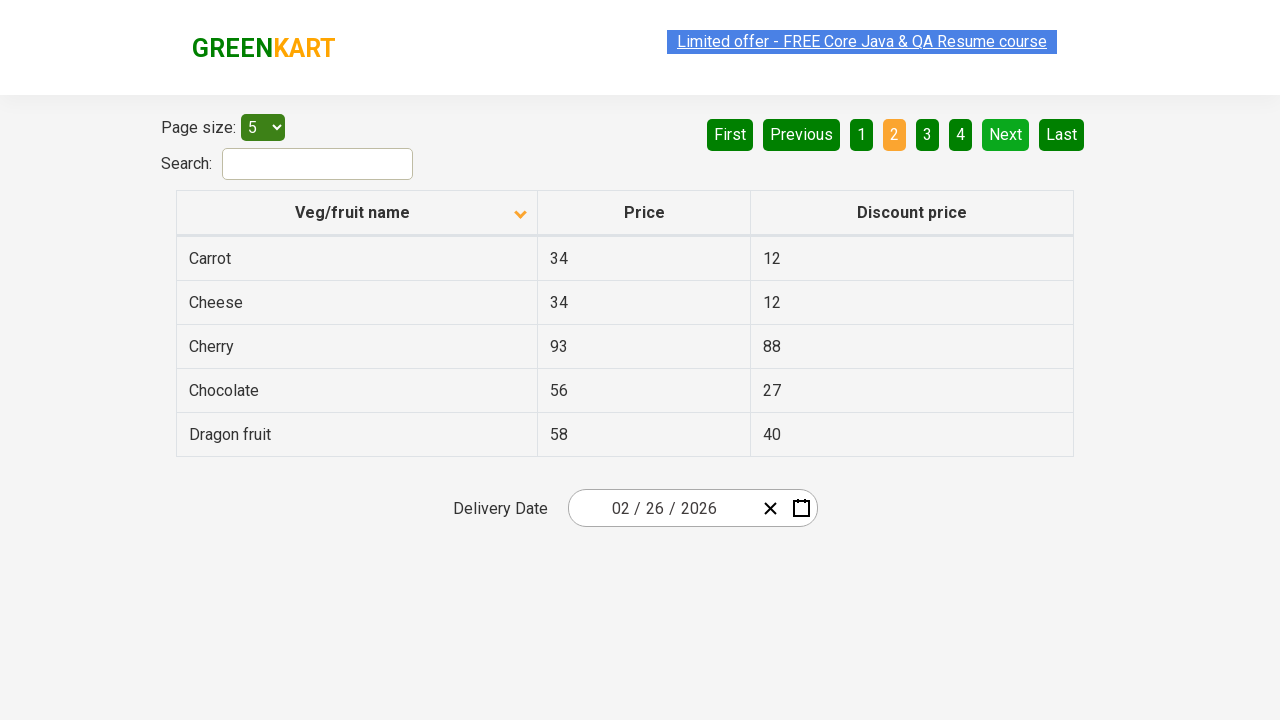

Waited for next page to load
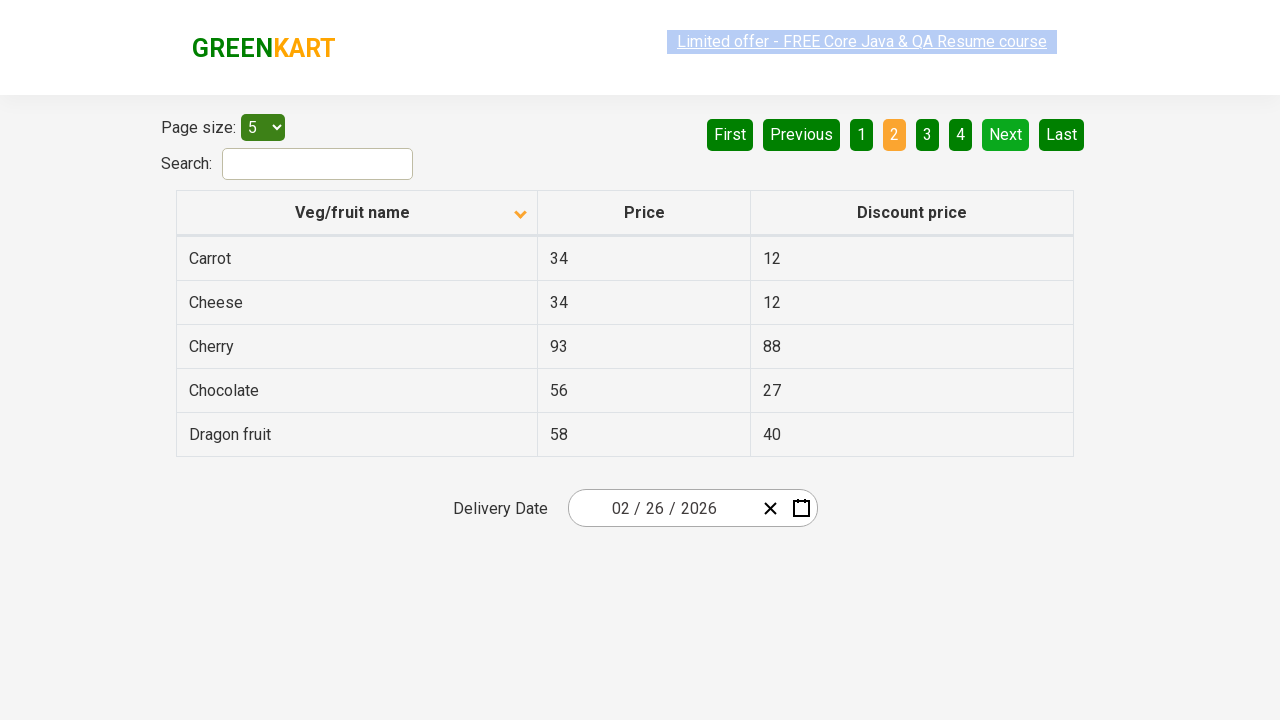

Retrieved current page rows
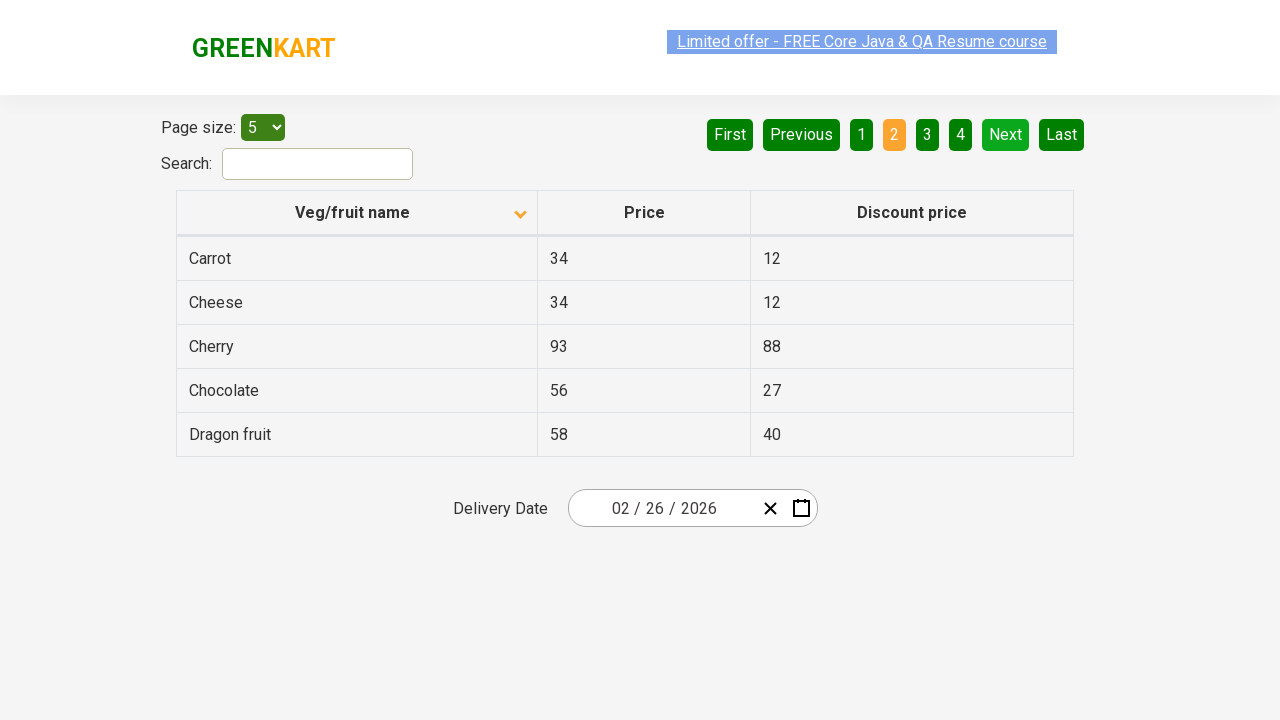

Searched for Rice in current page
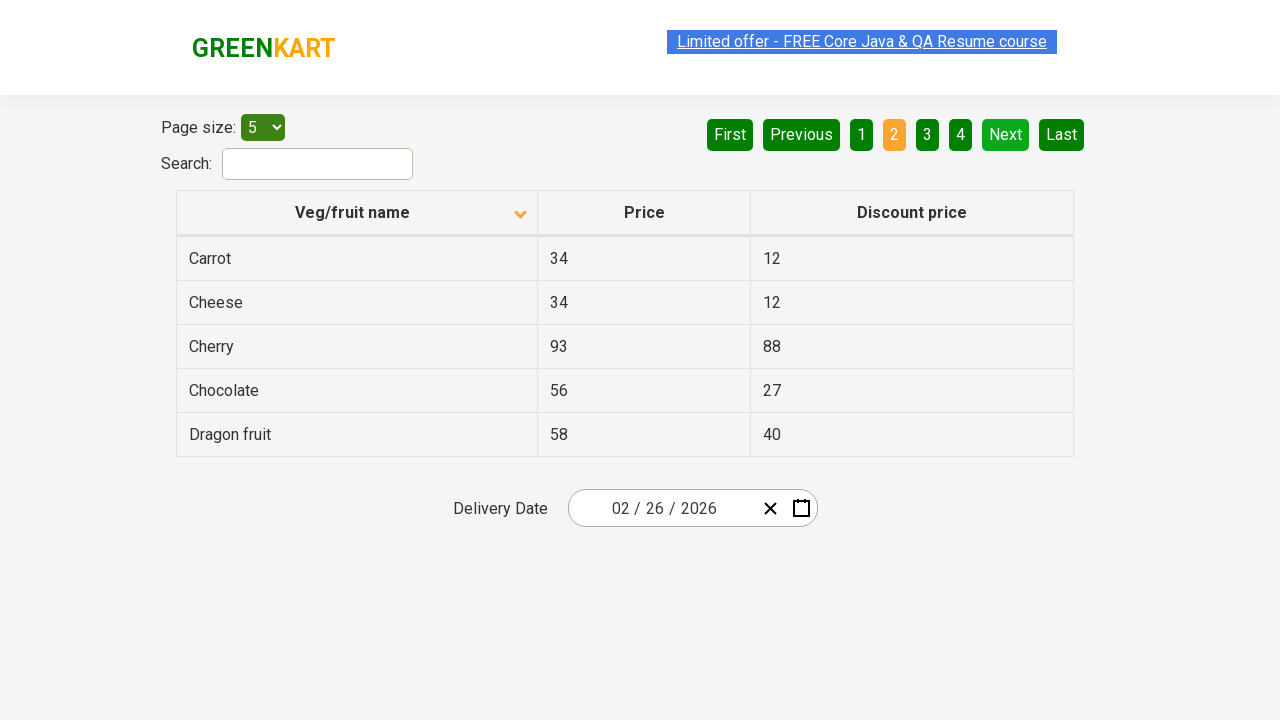

Checked for Next button availability
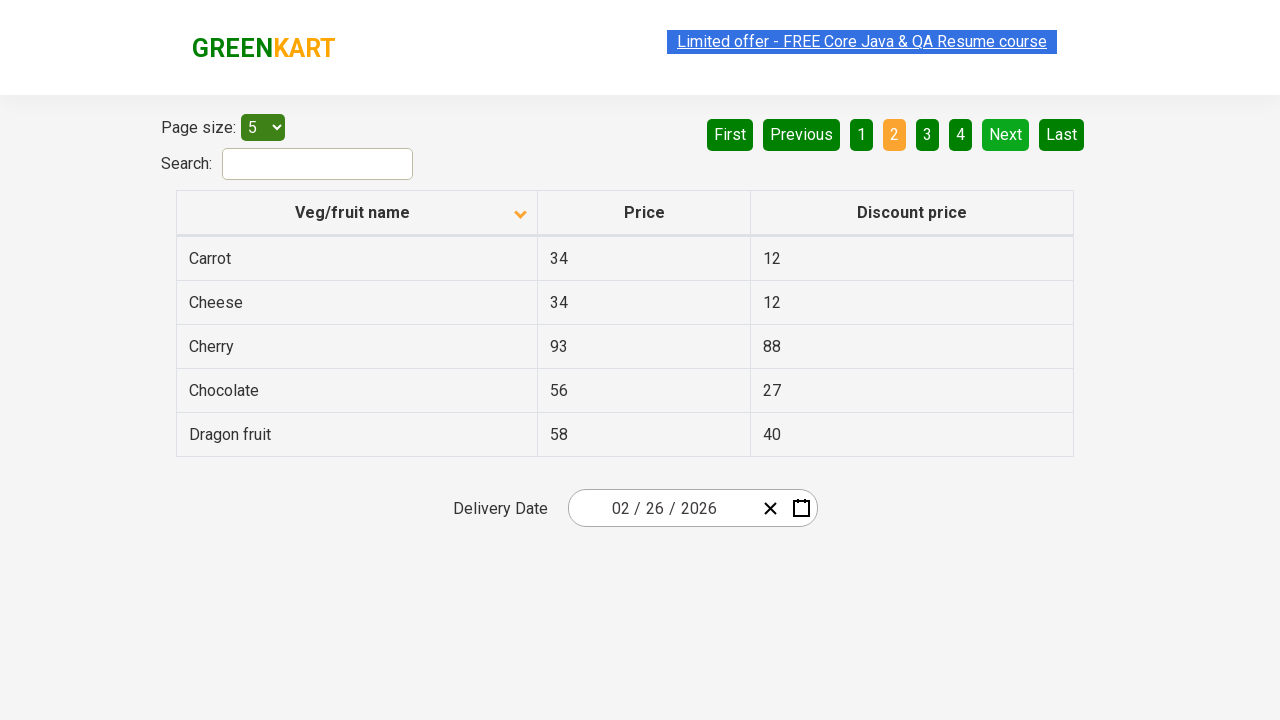

Clicked Next button to navigate to next page at (1006, 134) on [aria-label='Next']
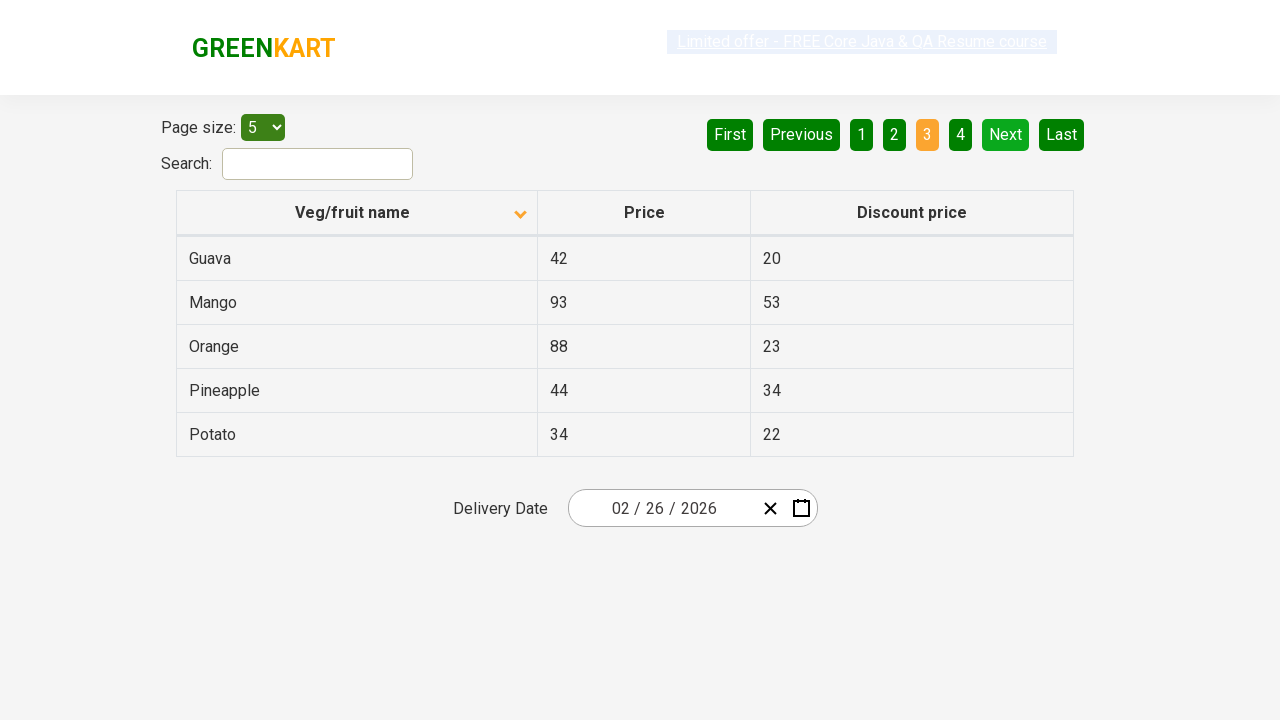

Waited for next page to load
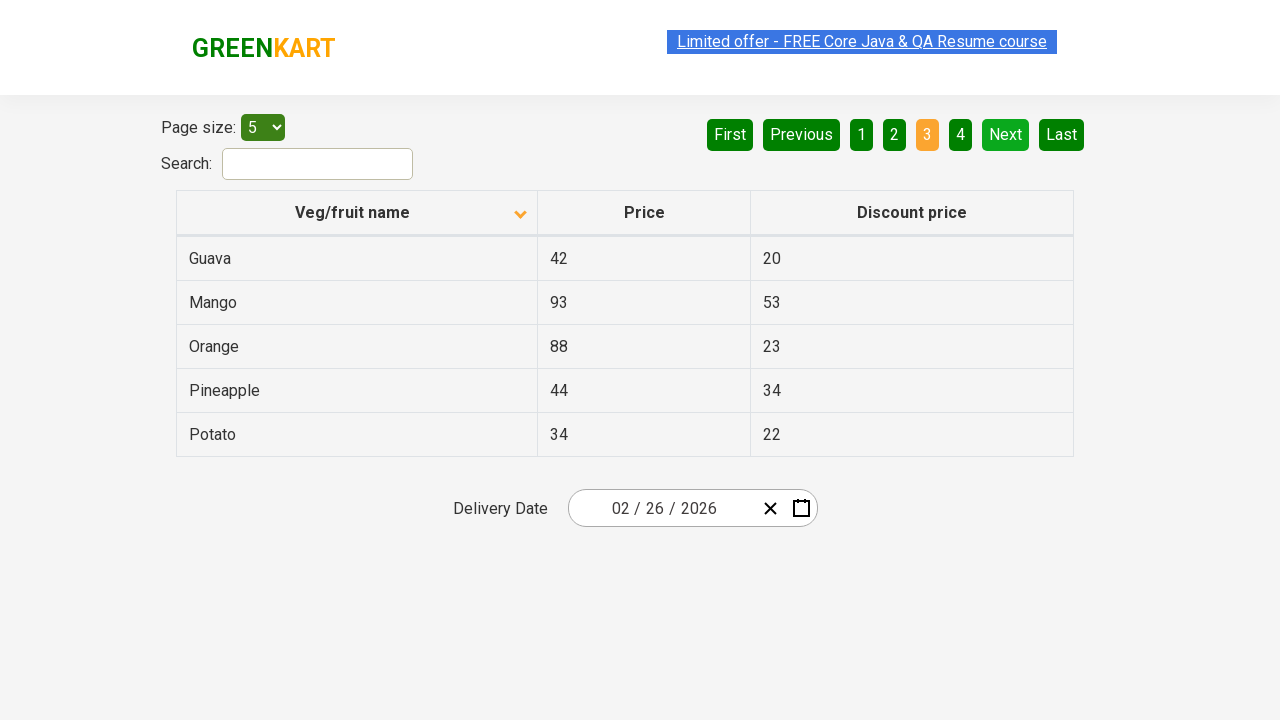

Retrieved current page rows
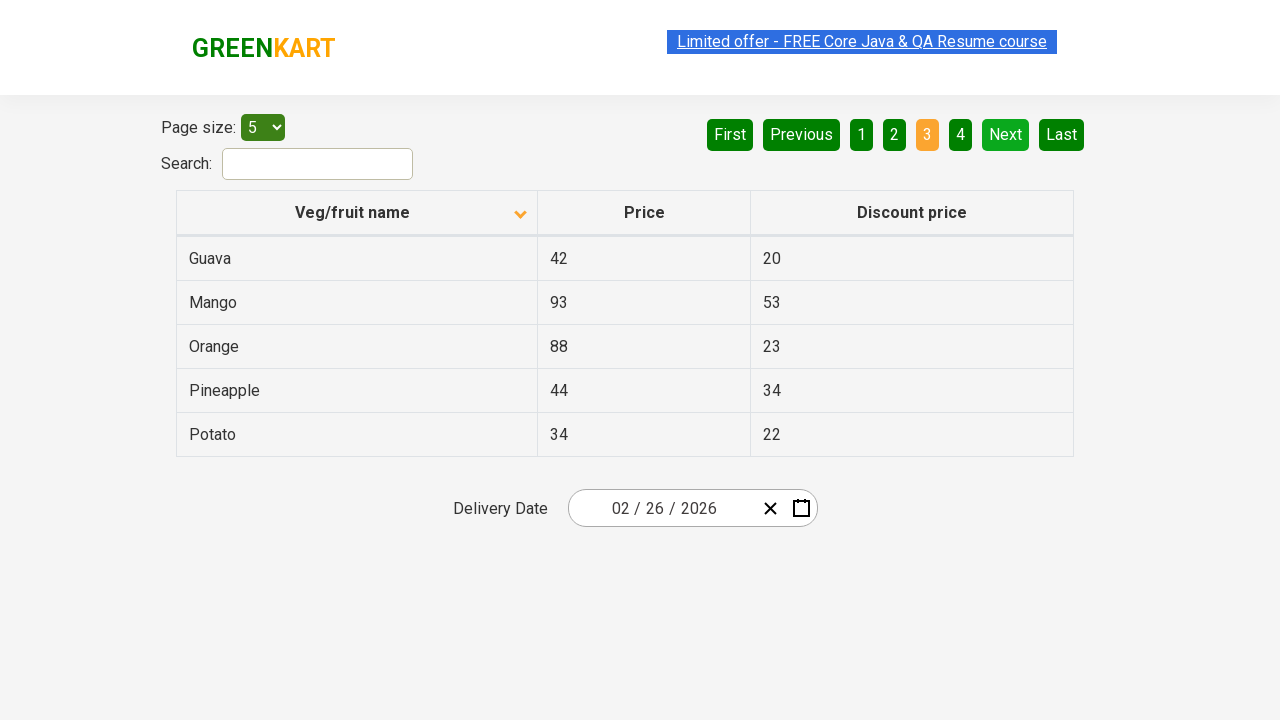

Searched for Rice in current page
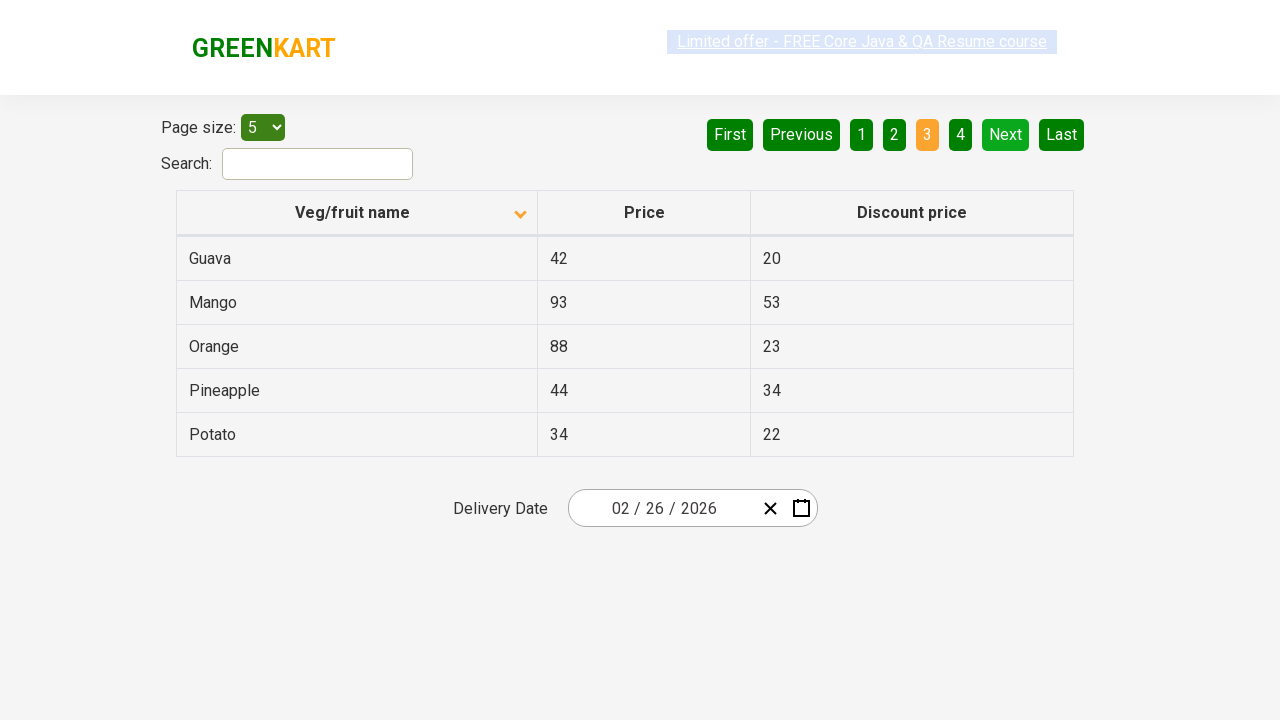

Checked for Next button availability
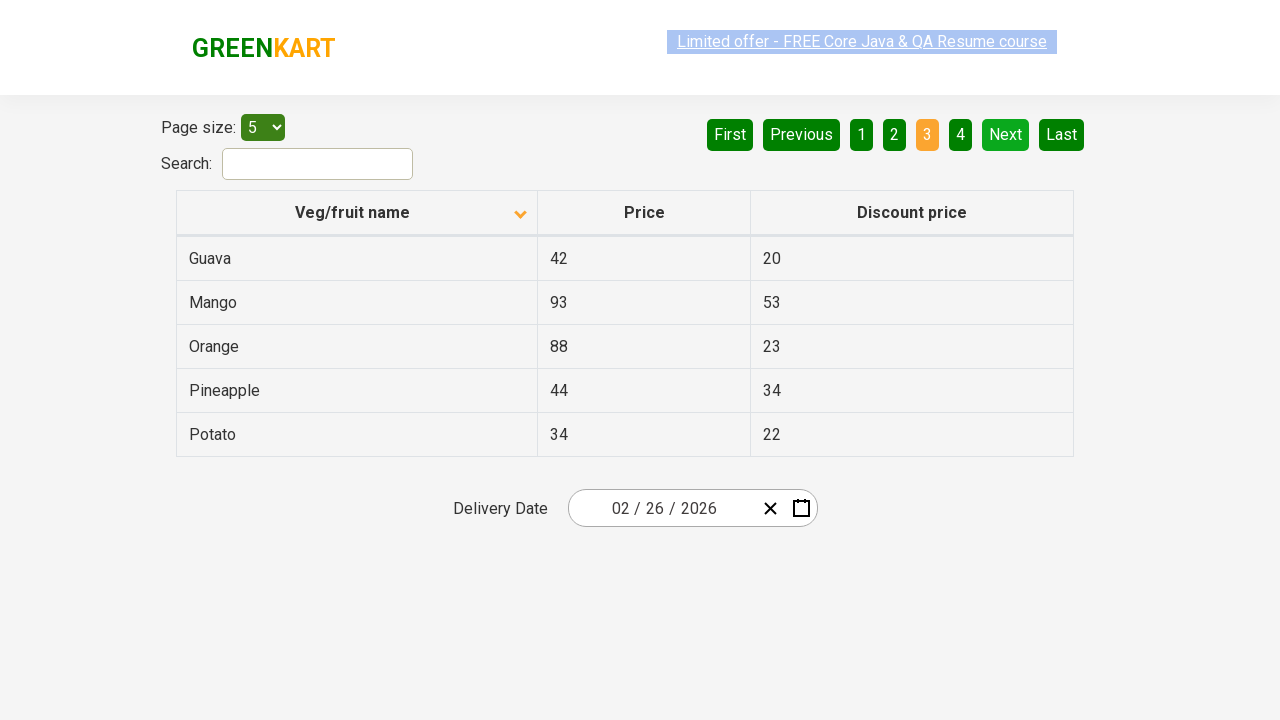

Clicked Next button to navigate to next page at (1006, 134) on [aria-label='Next']
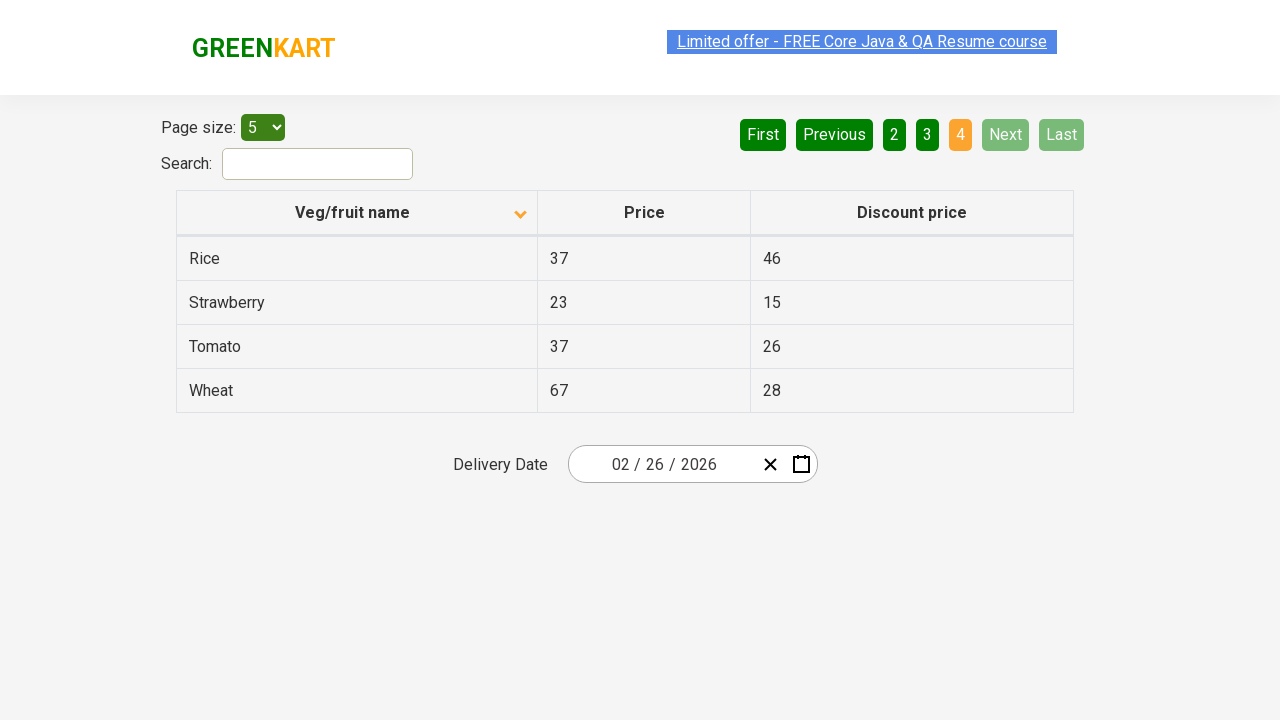

Waited for next page to load
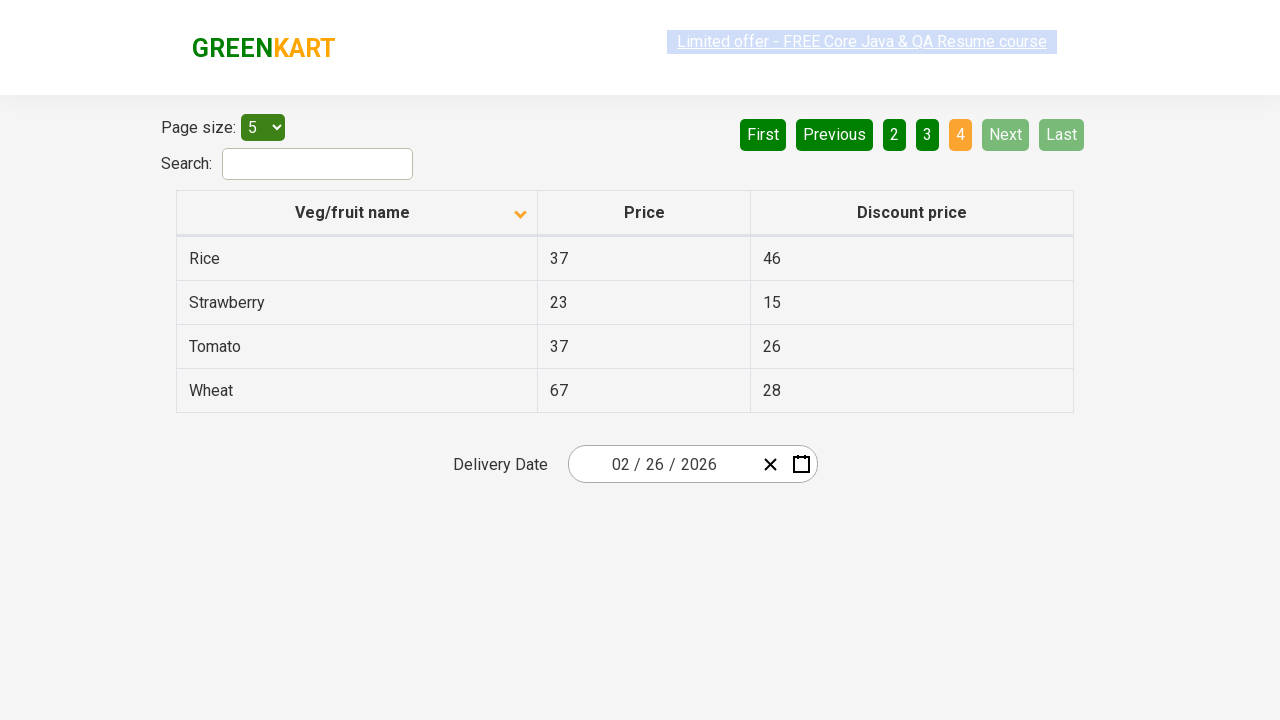

Retrieved current page rows
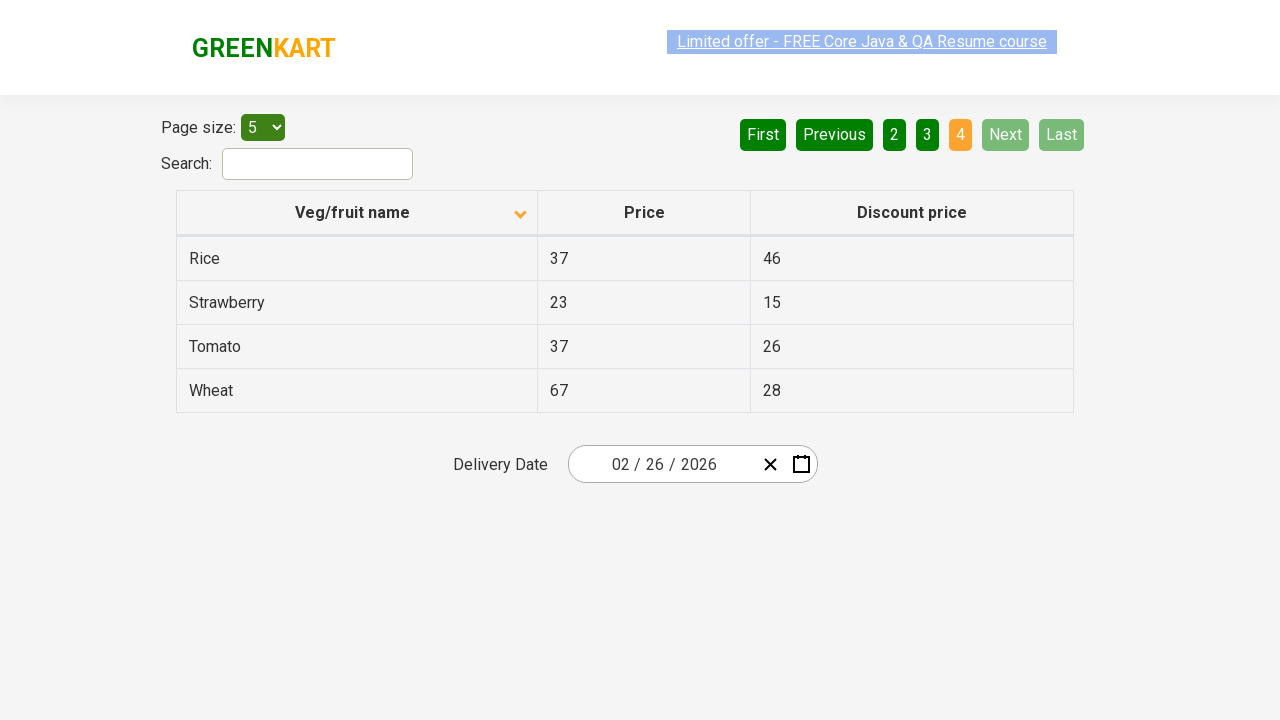

Searched for Rice in current page
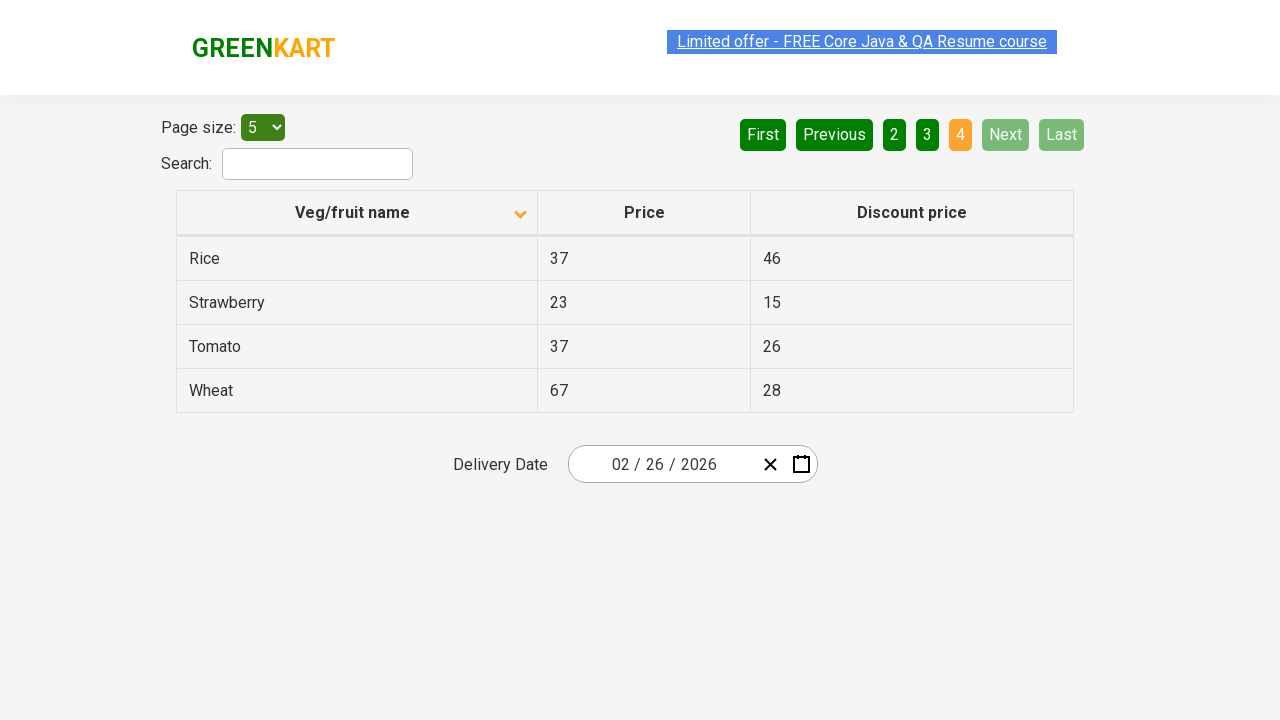

Found Rice with price: 37
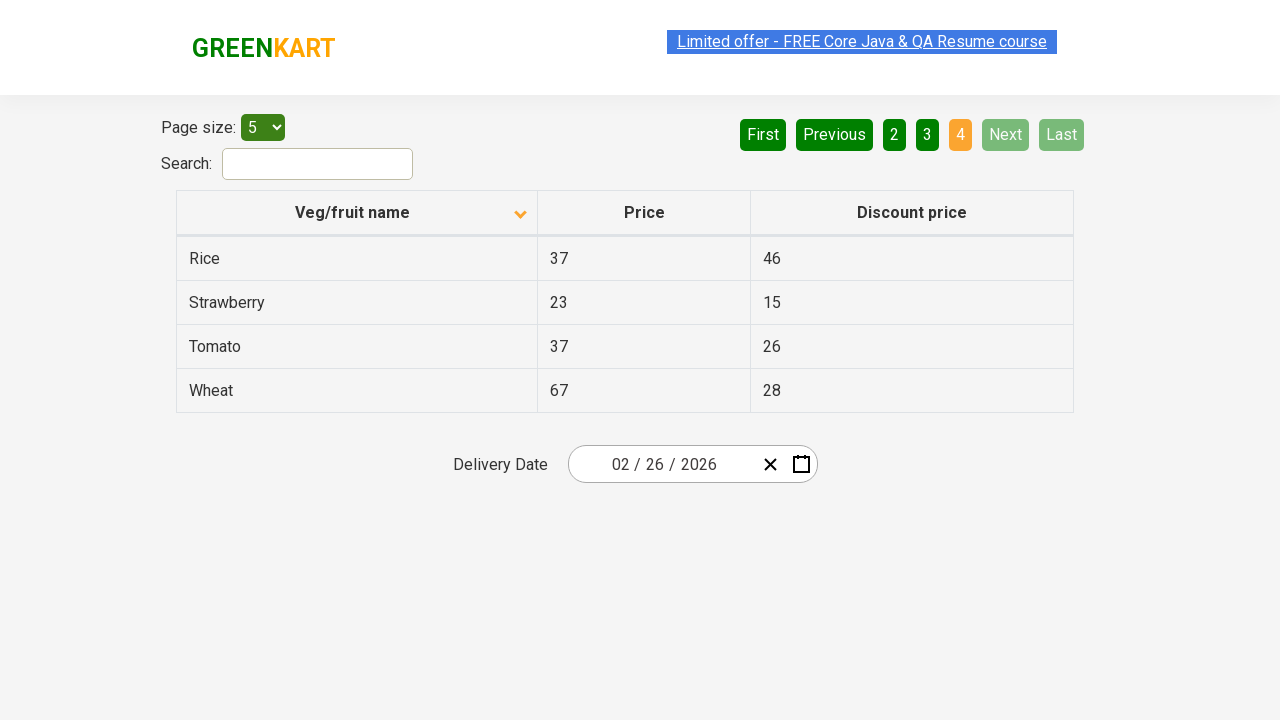

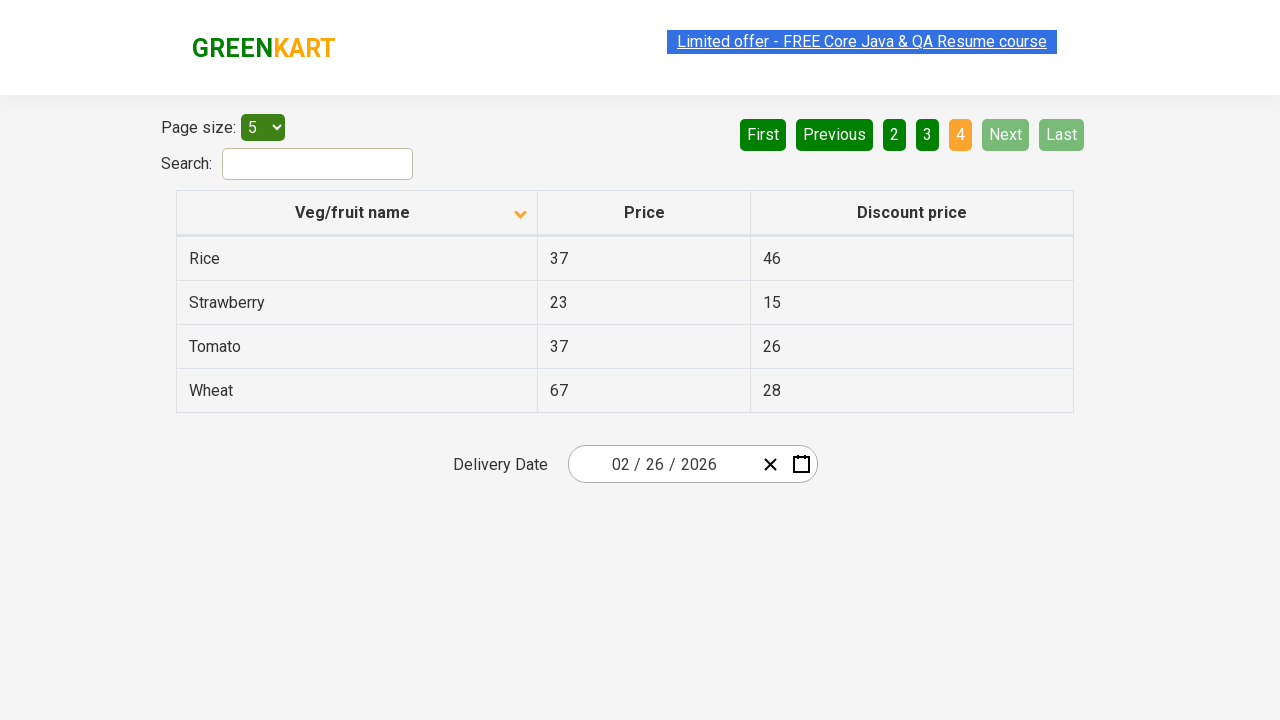